Tests multiple window handling and frame navigation on The Internet test site by clicking through to multiple windows example, switching between windows, then navigating to nested frames example and accessing content within nested frames

Starting URL: https://the-internet.herokuapp.com

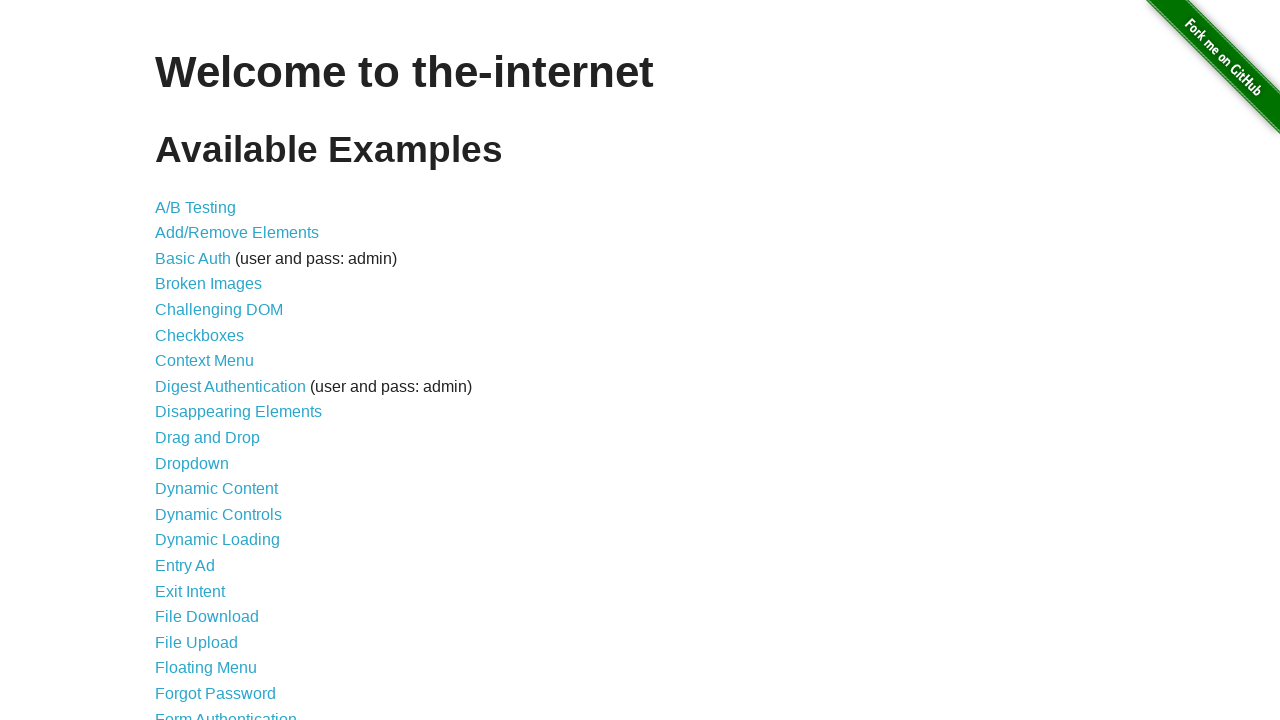

Clicked on 'Multiple Windows' link at (218, 369) on a >> nth=33
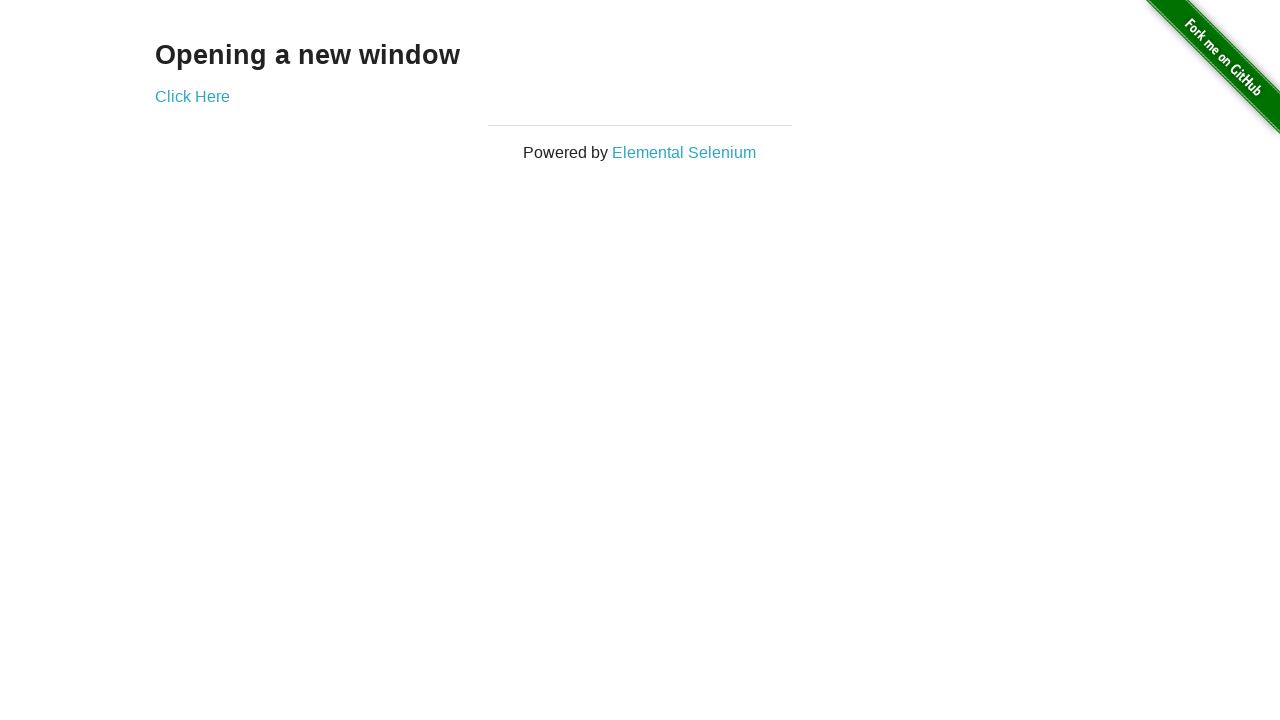

Clicked 'Click Here' to open new window at (192, 96) on text='Click Here'
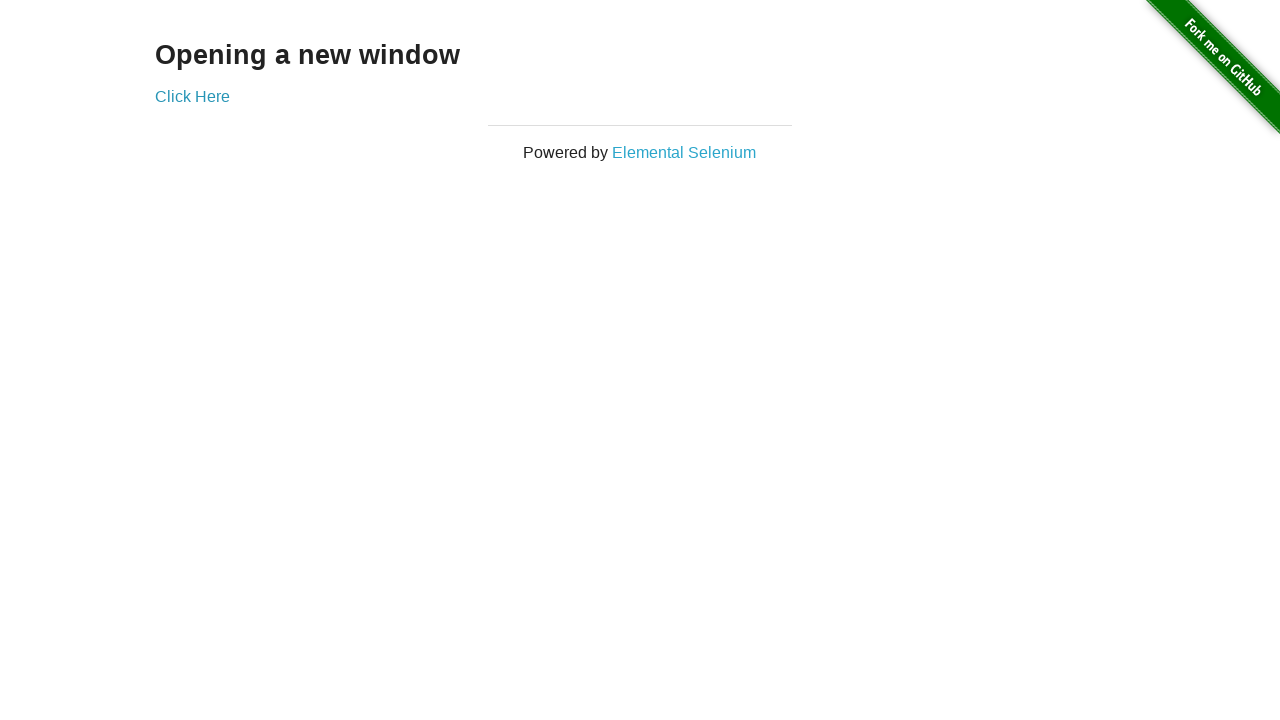

Retrieved text from child window
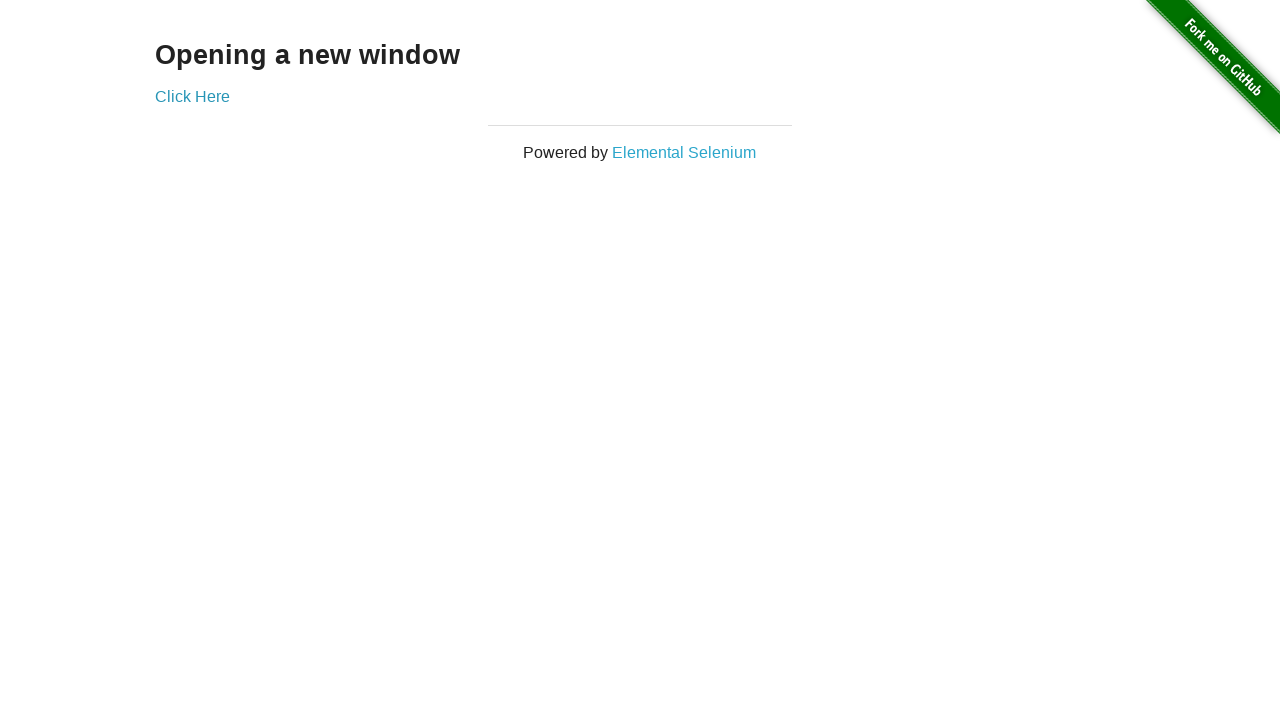

Retrieved text from parent window
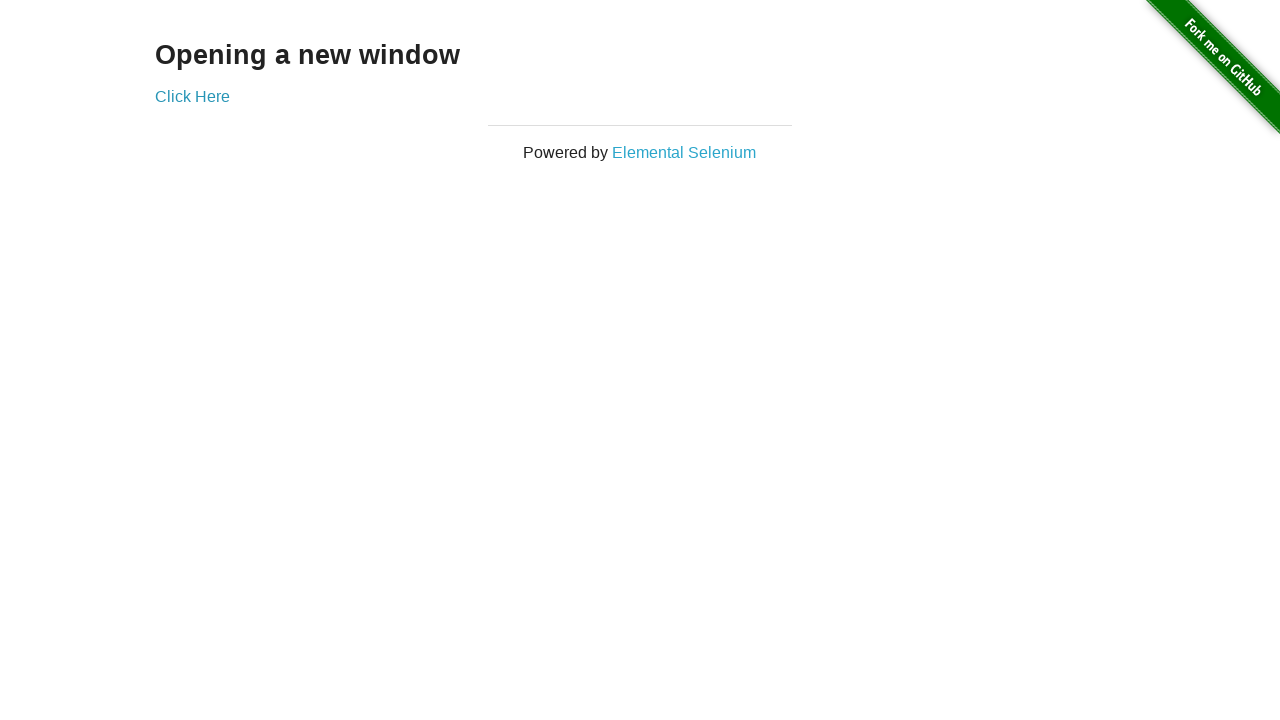

Navigated back to main page
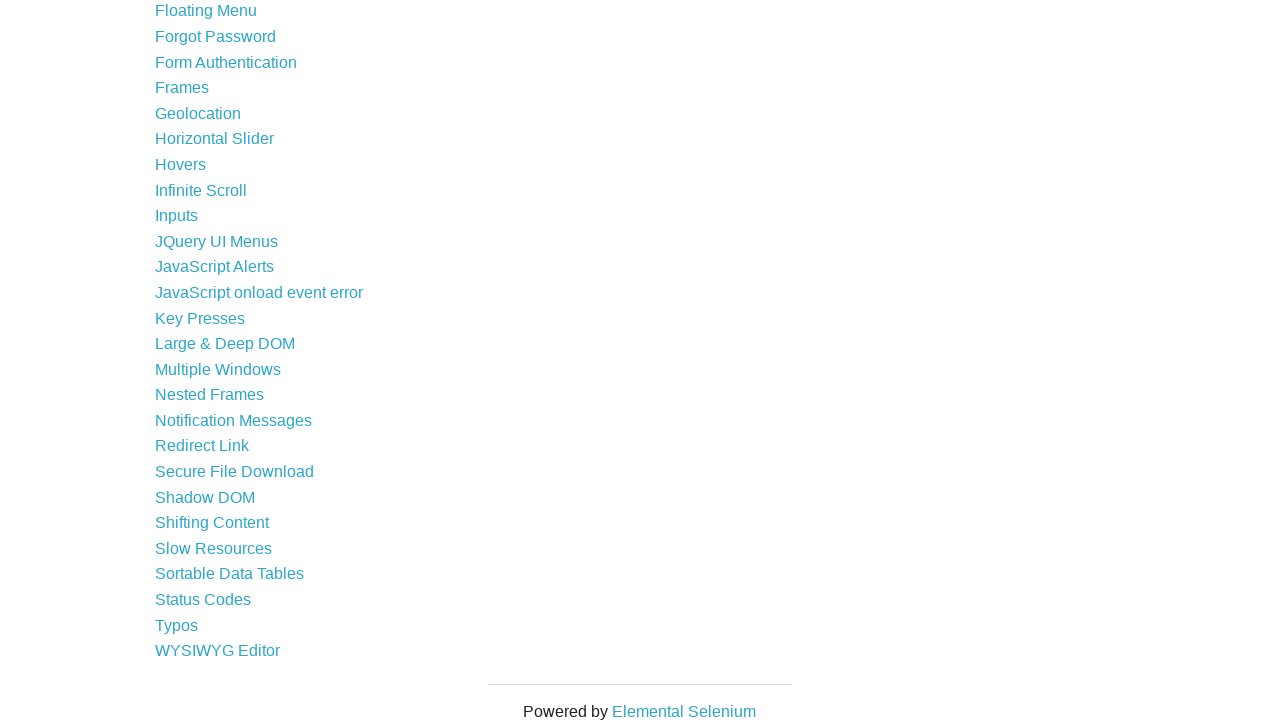

Clicked on 'Nested Frames' link at (210, 395) on a >> nth=34
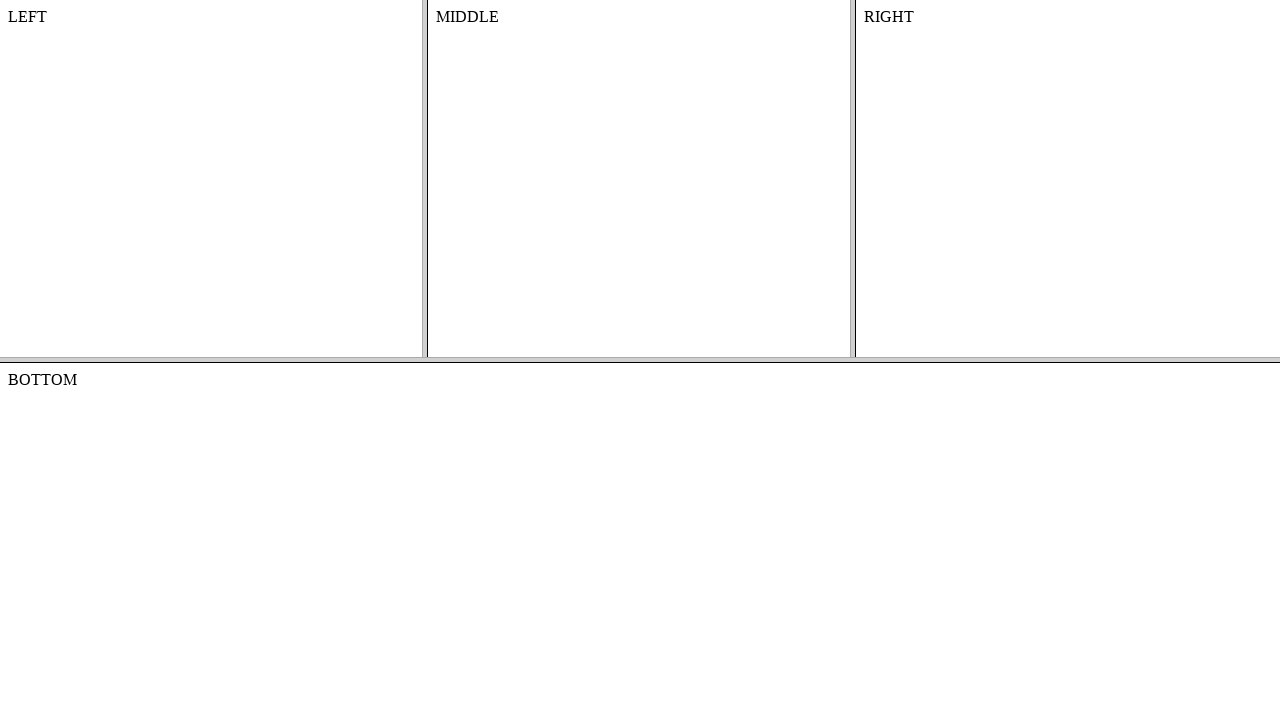

Located top frame in nested frames
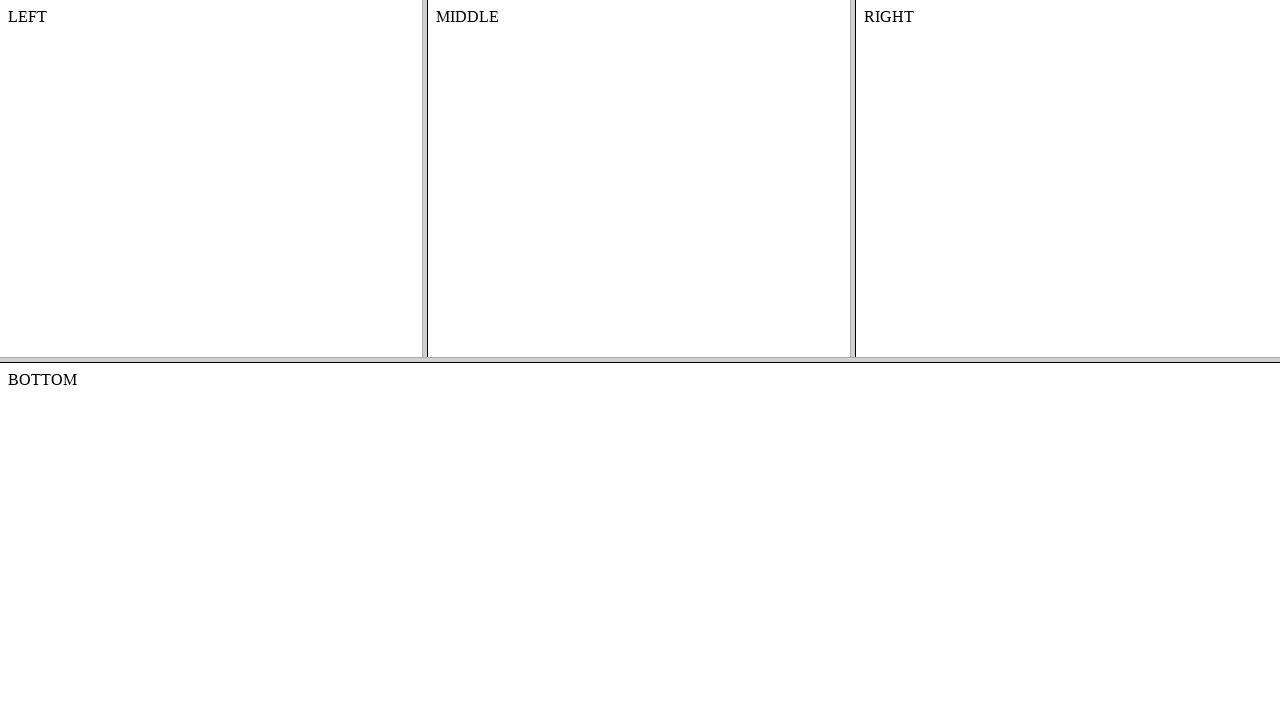

Located middle frame within top frame
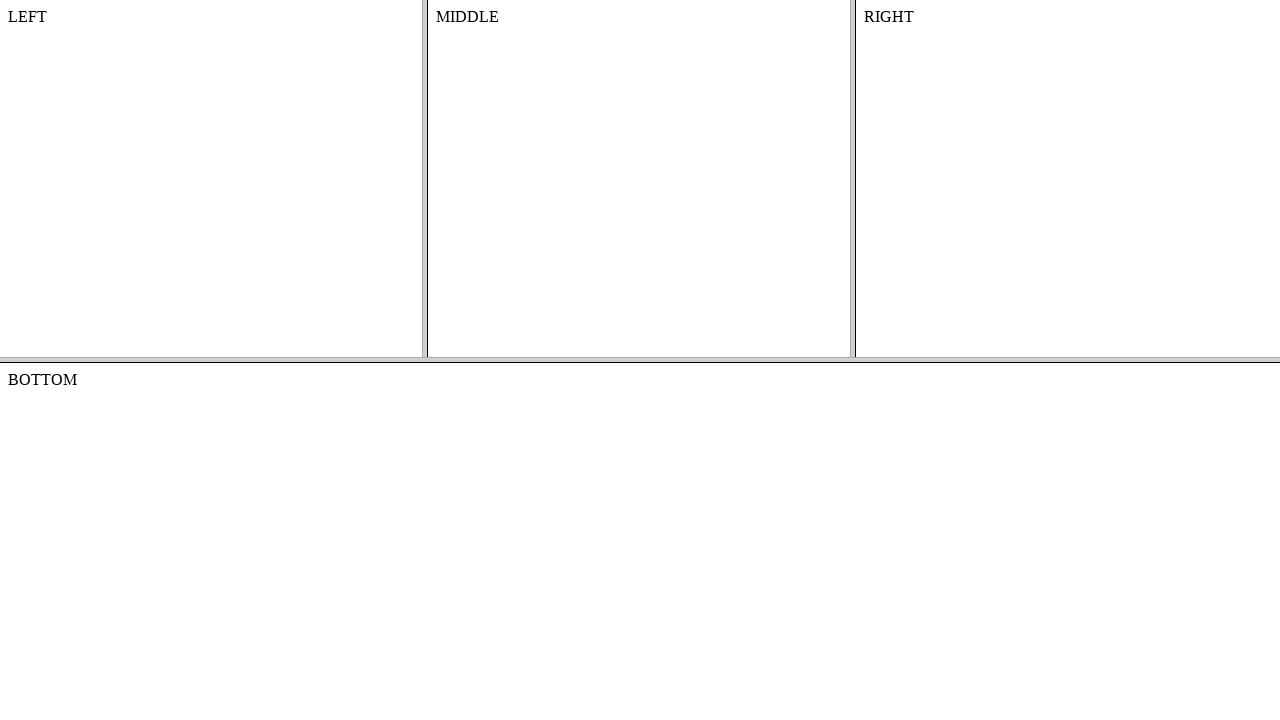

Retrieved content from nested frame
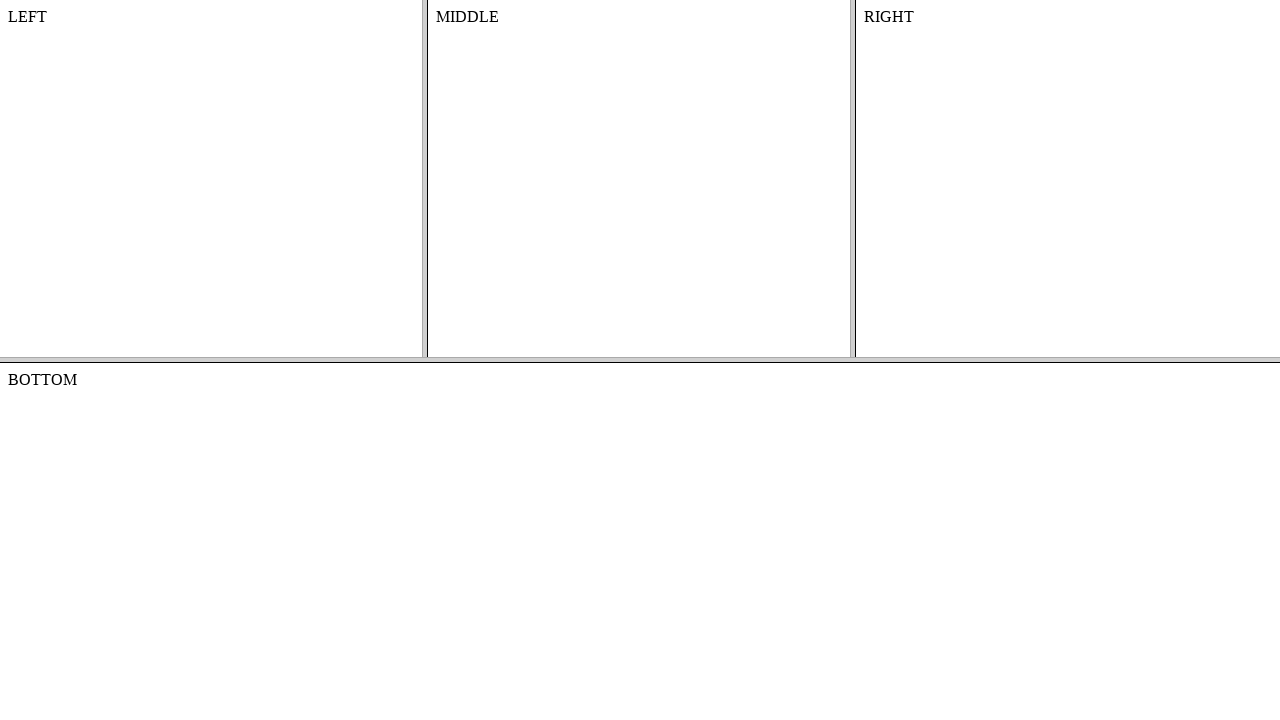

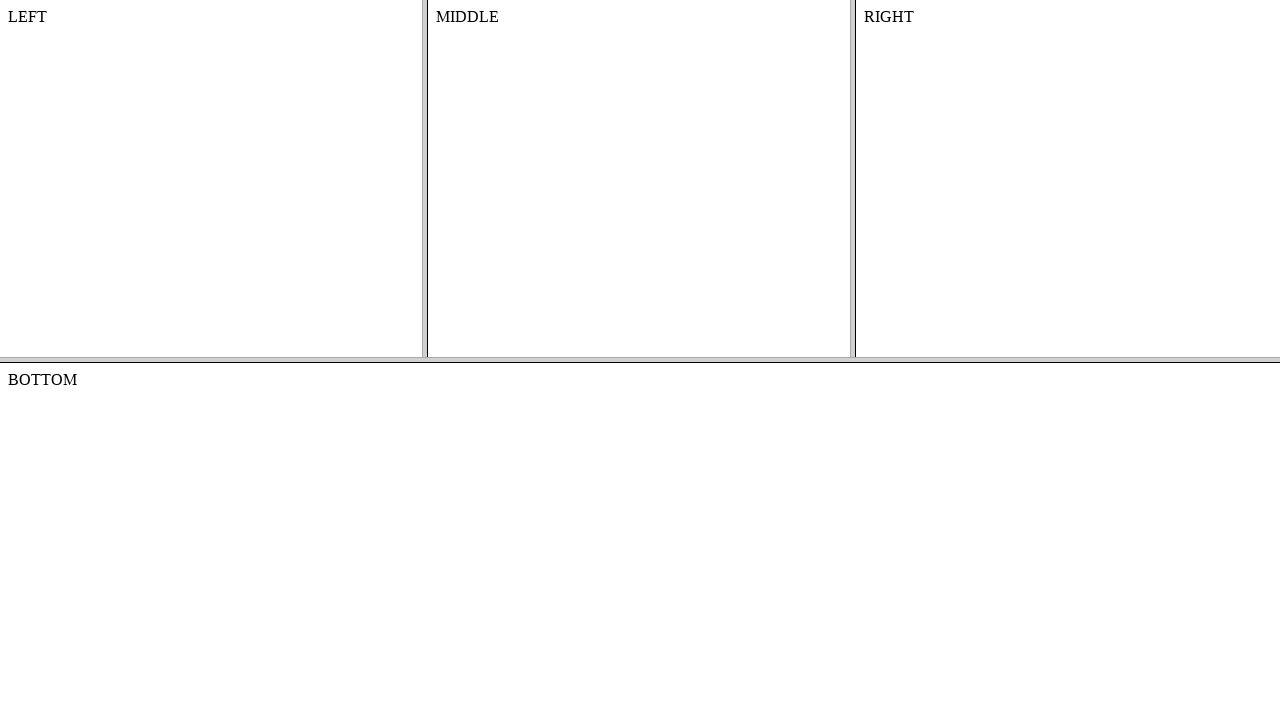